Tests the student registration form on DemoQA by filling in personal details (first name, last name, email, mobile, address), selecting gender, and submitting the form, then verifying the confirmation message appears.

Starting URL: https://demoqa.com/automation-practice-form

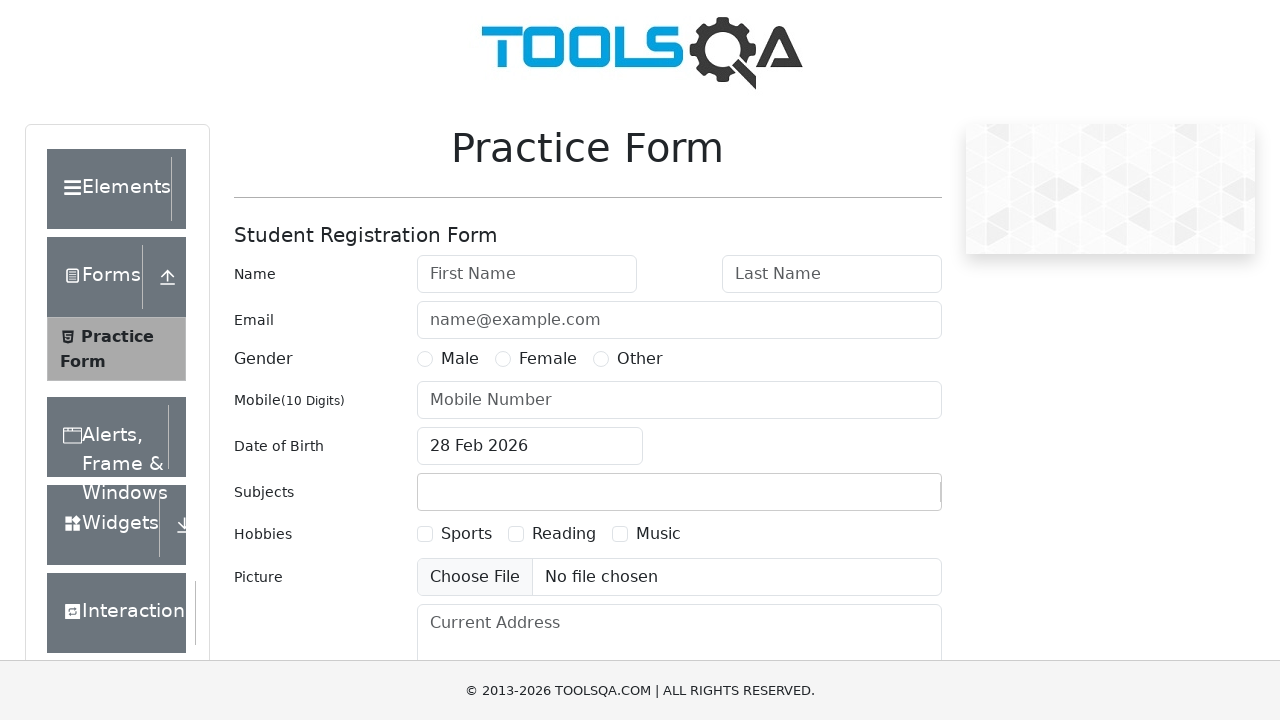

Filled first name field with 'Michael' on #firstName
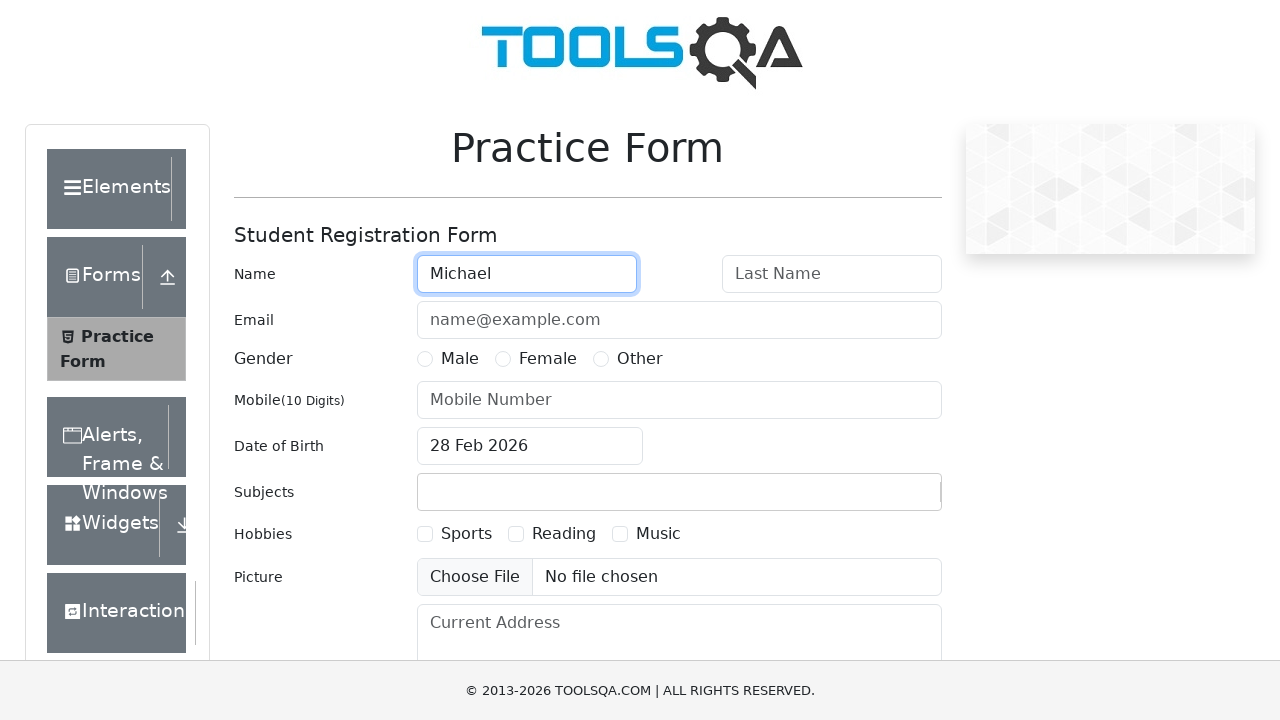

Filled last name field with 'Thompson' on #lastName
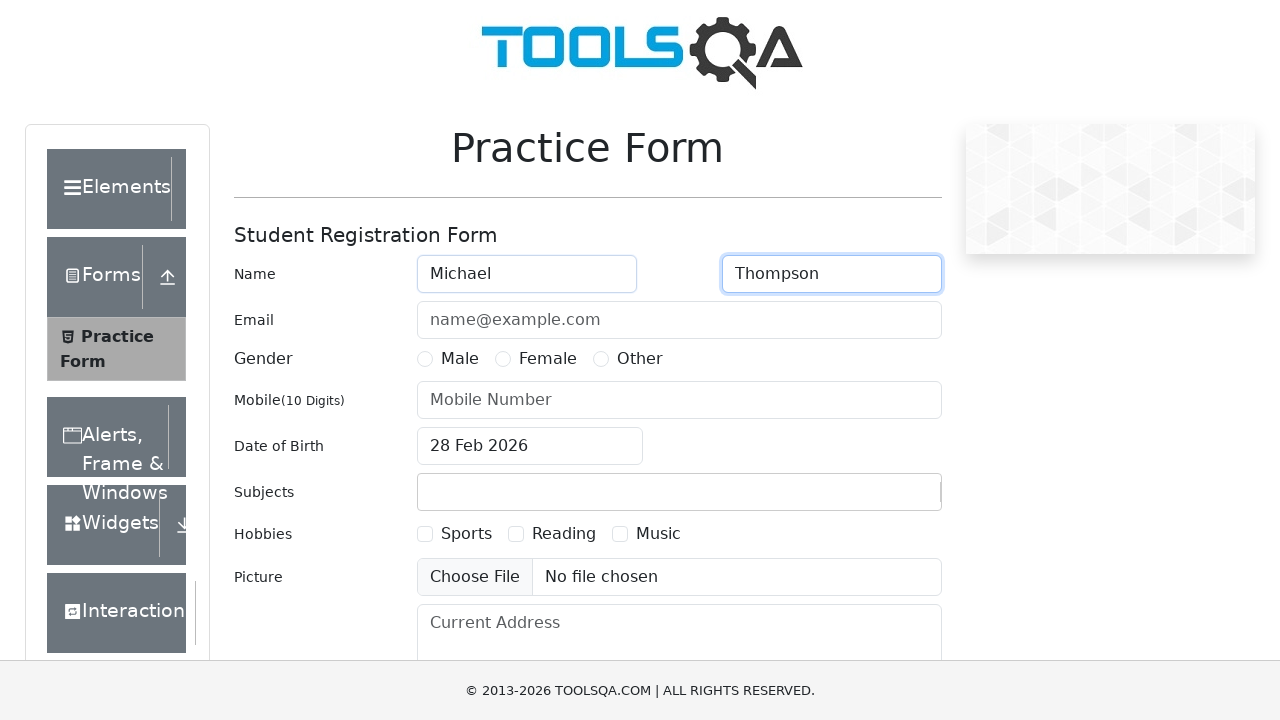

Filled email field with 'michael.thompson@example.com' on #userEmail
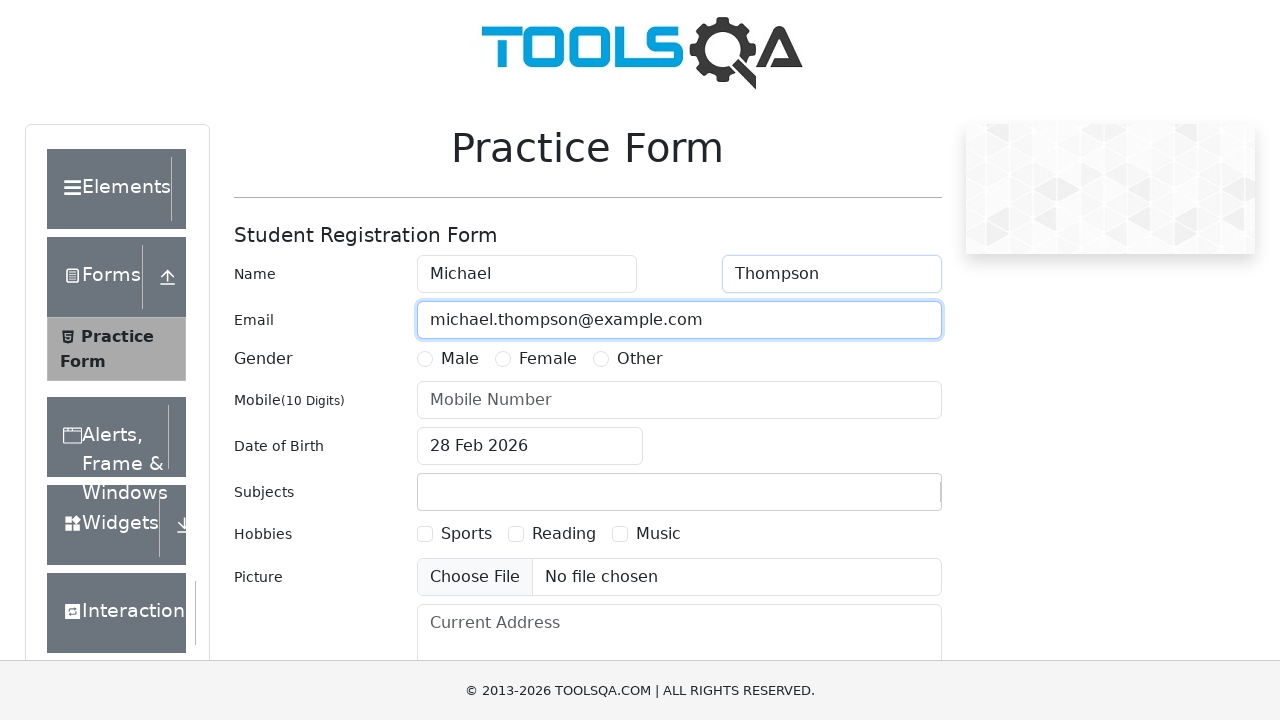

Selected Male gender option
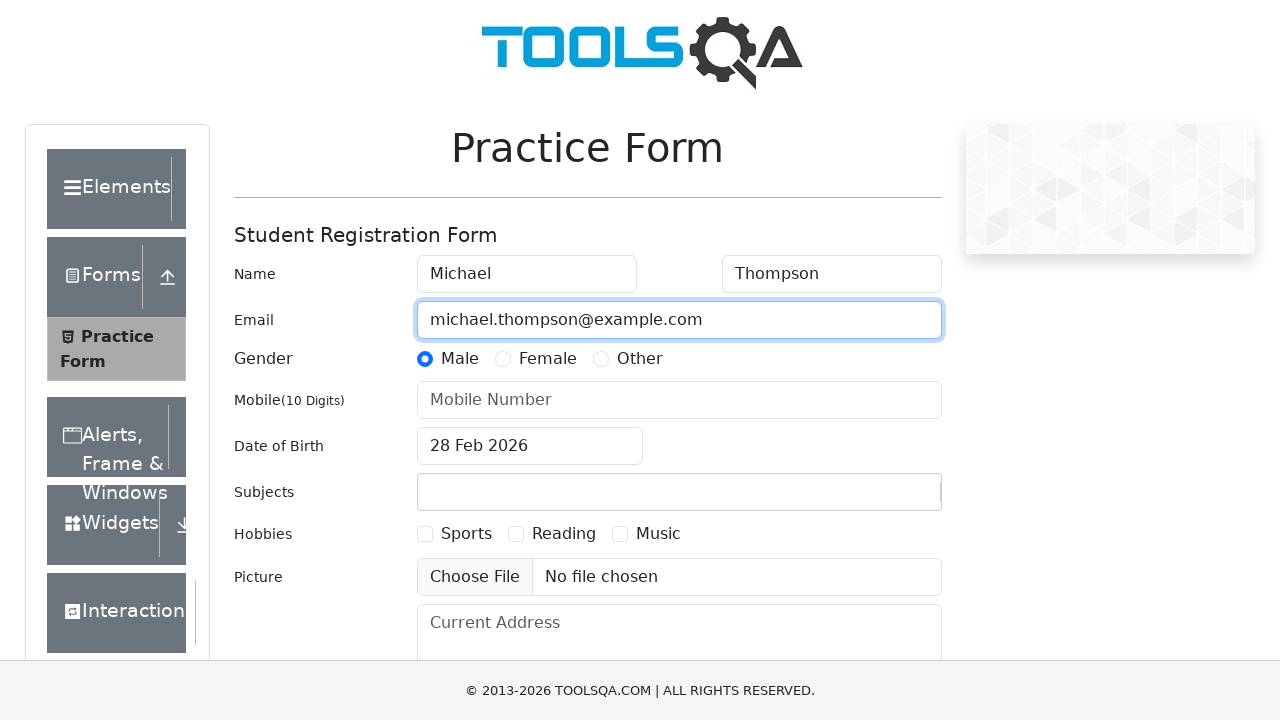

Filled mobile number field with '9876543210' on #userNumber
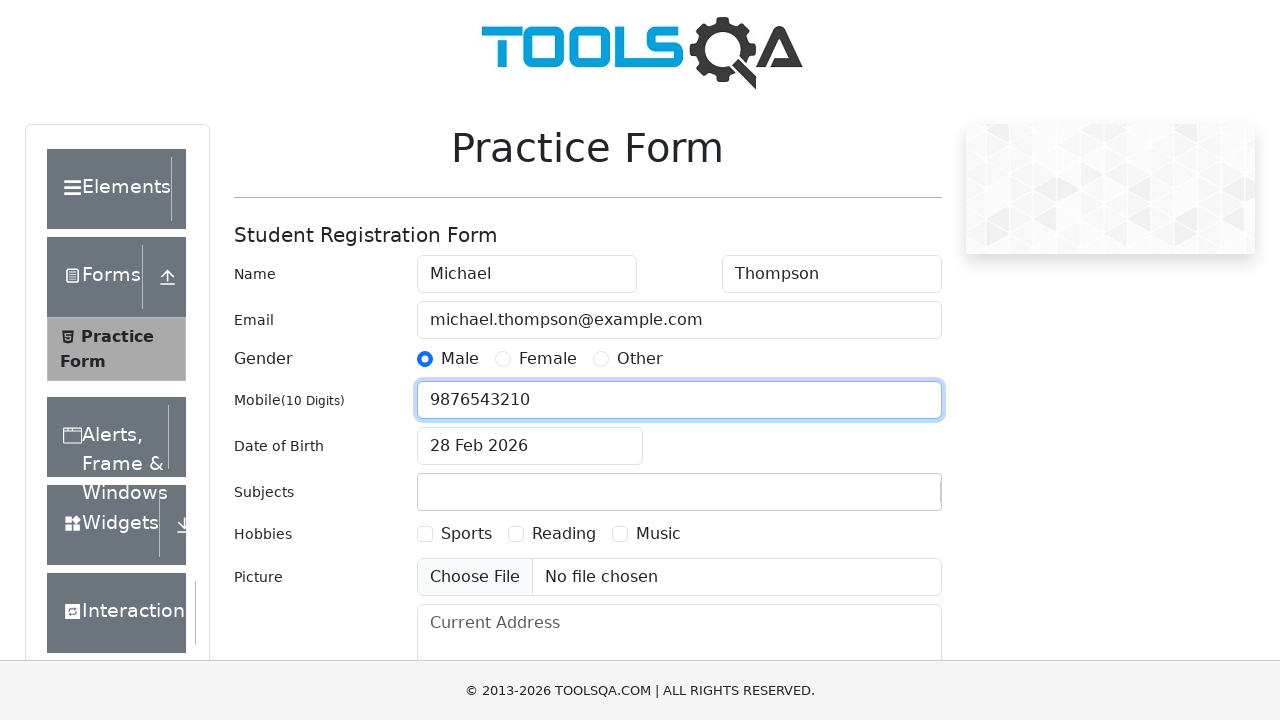

Filled current address field with '123 Oak Street, Springfield, IL 62701' on #currentAddress
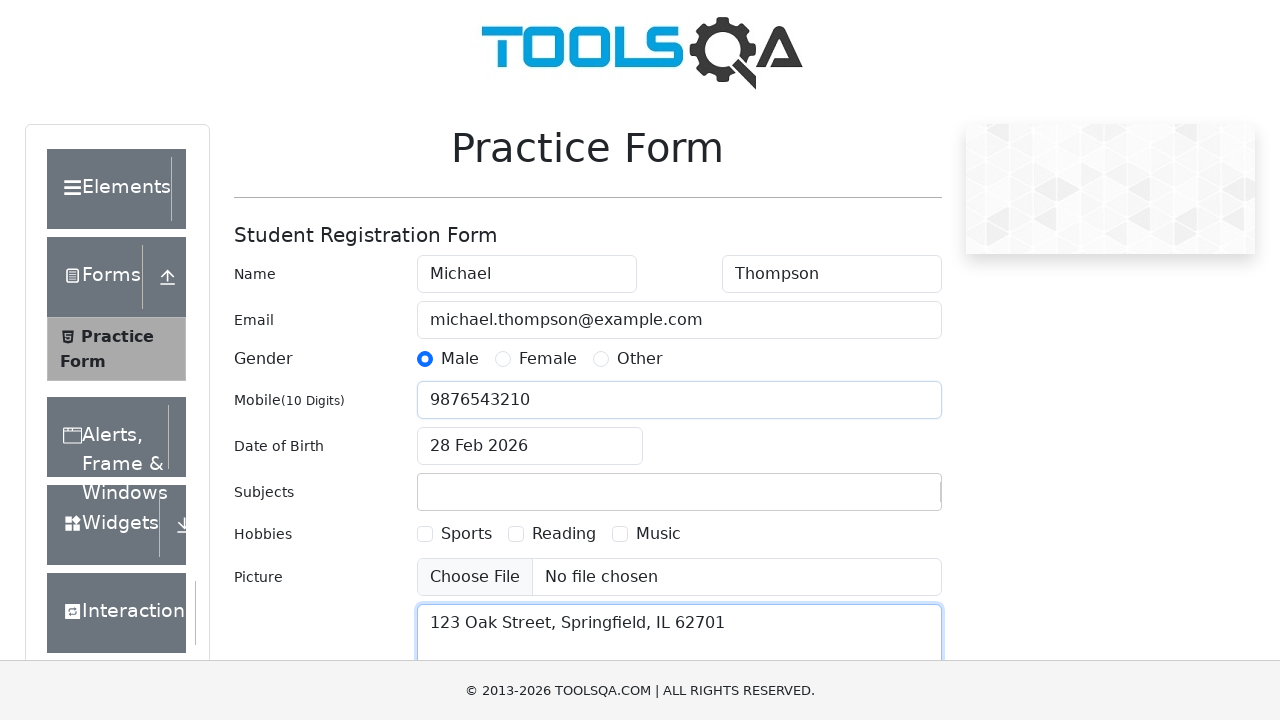

Clicked submit button to submit the registration form
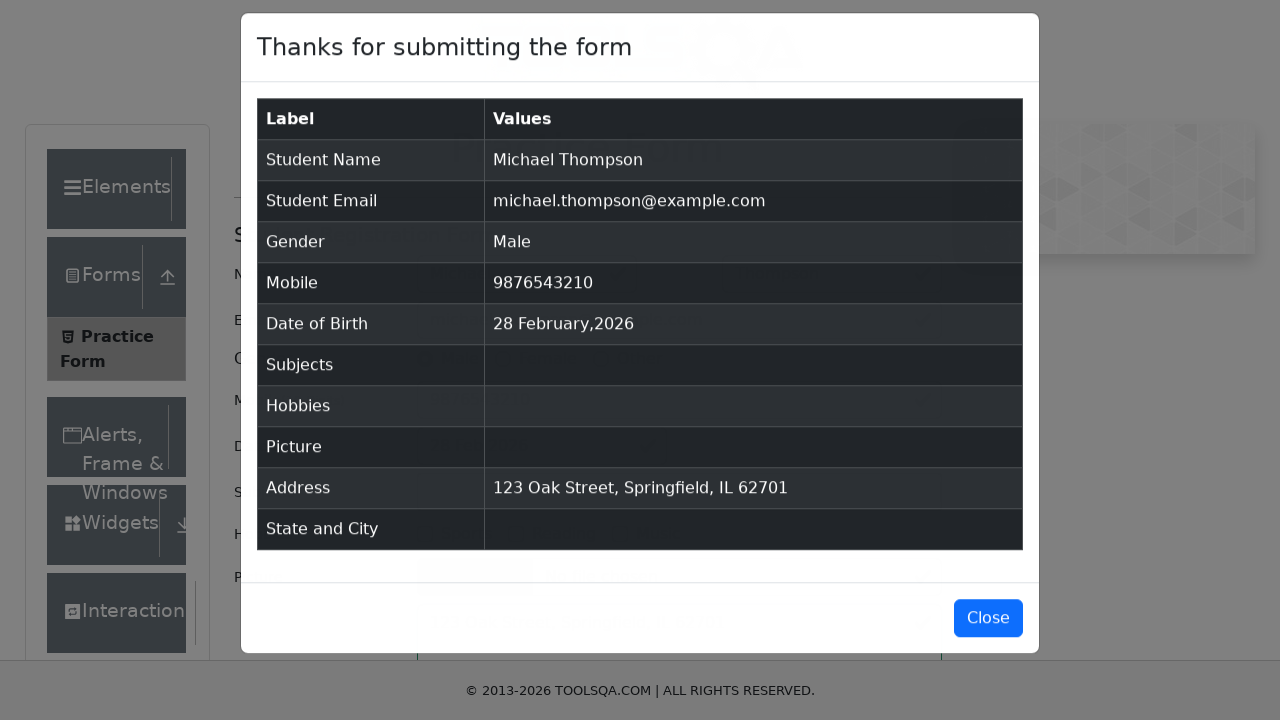

Confirmation message appeared successfully
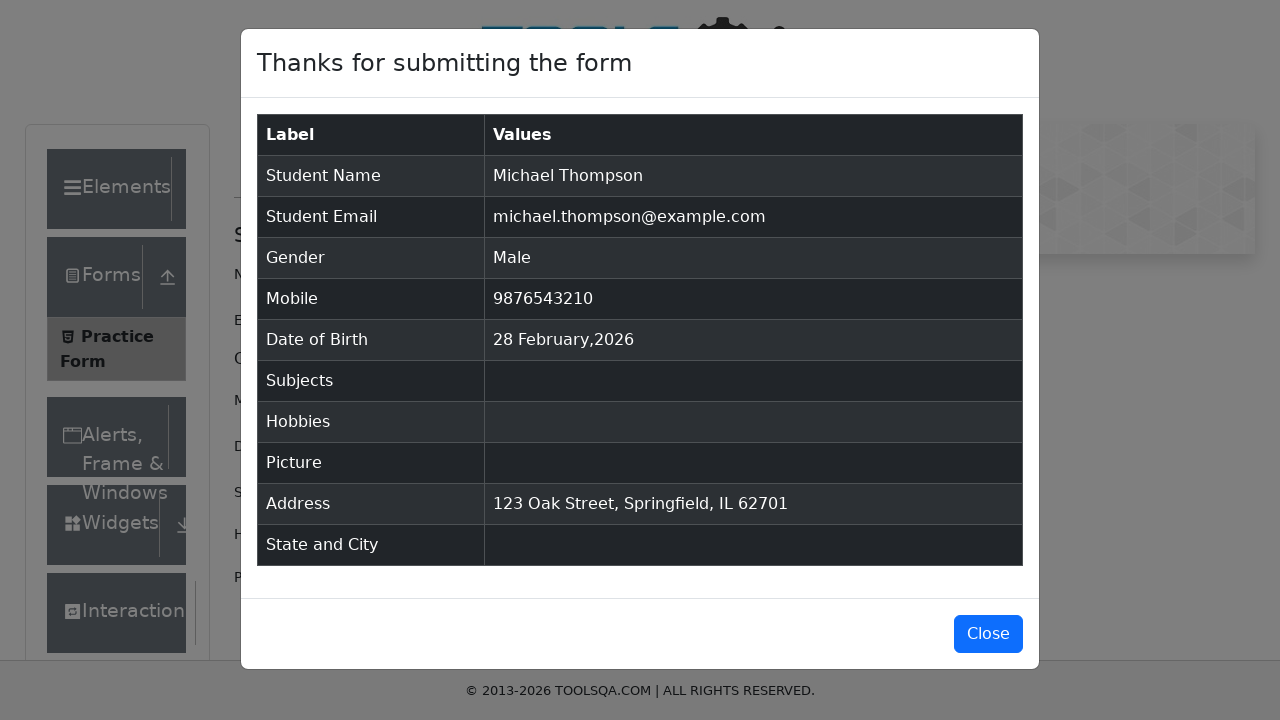

Closed the confirmation modal
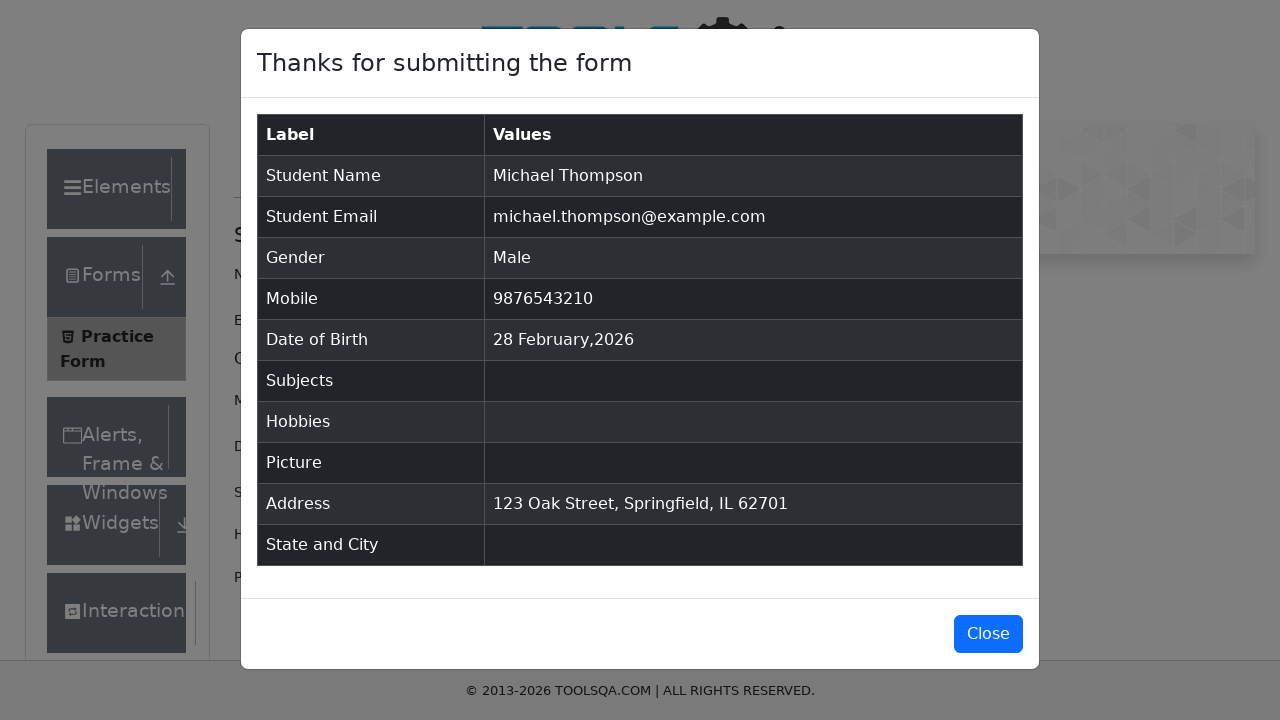

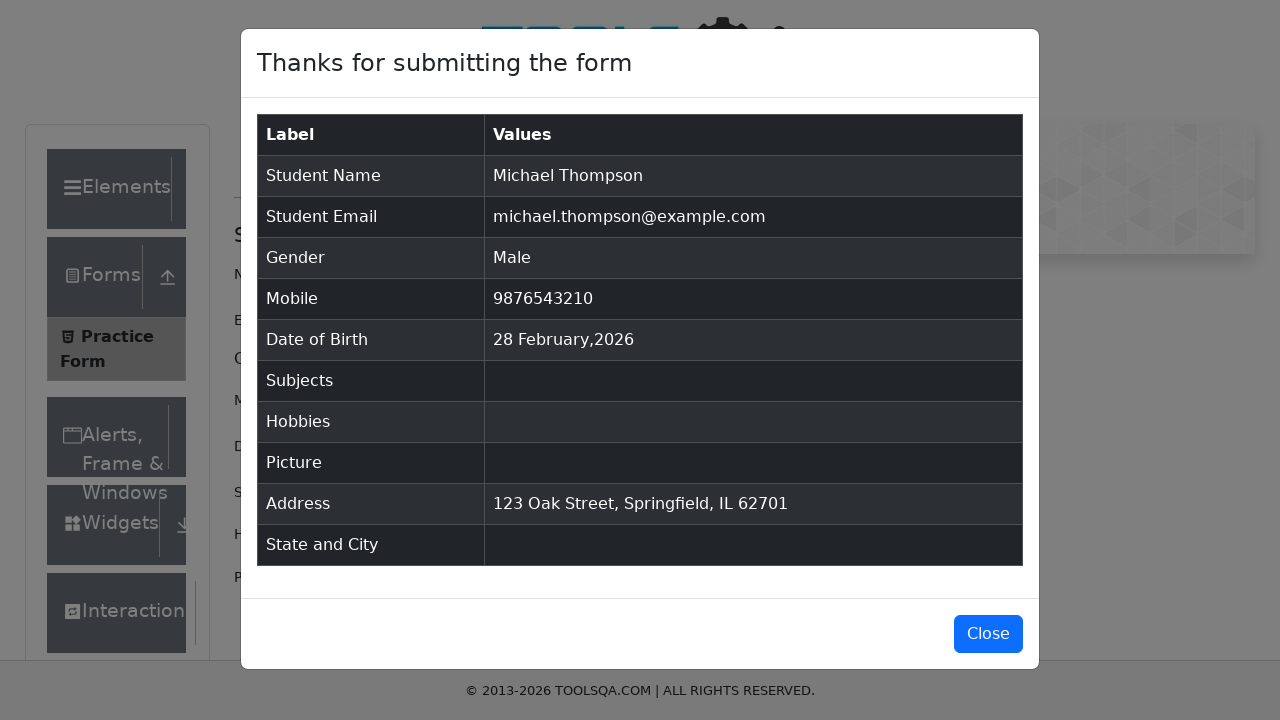